Tests displaying all items by navigating through Active and Completed filters, then clicking All.

Starting URL: https://demo.playwright.dev/todomvc

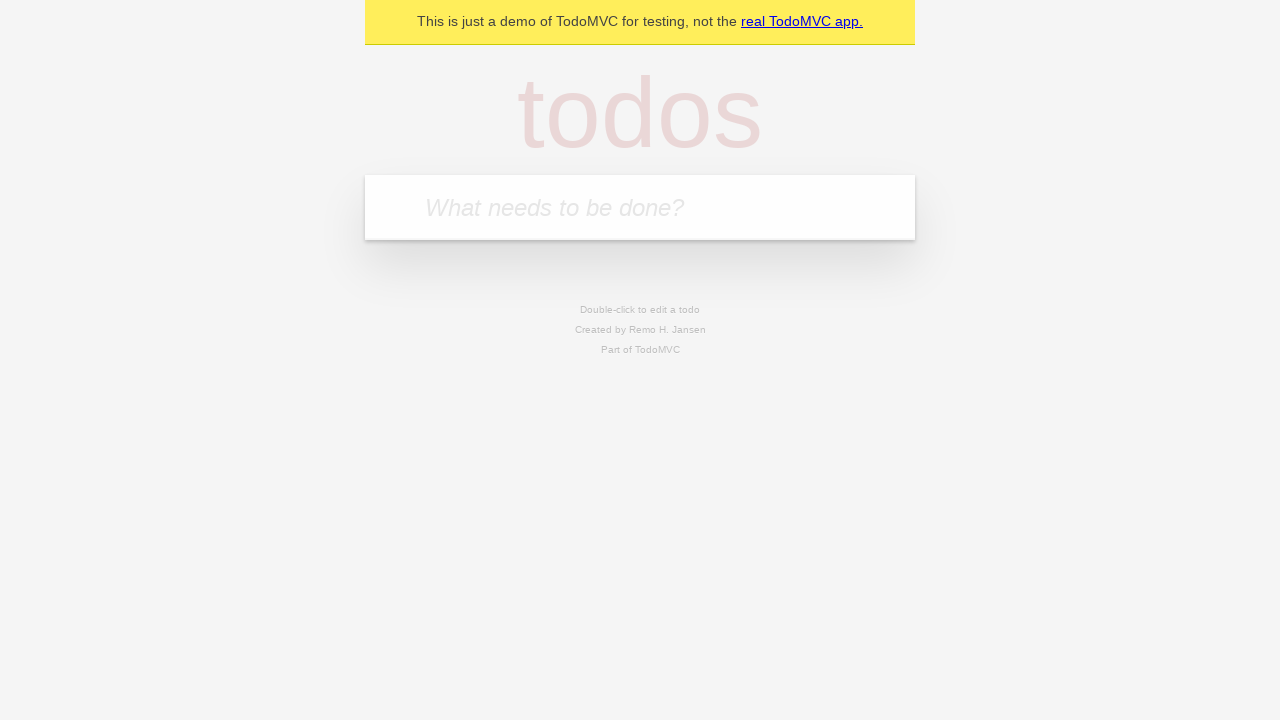

Filled todo input with 'buy some cheese' on internal:attr=[placeholder="What needs to be done?"i]
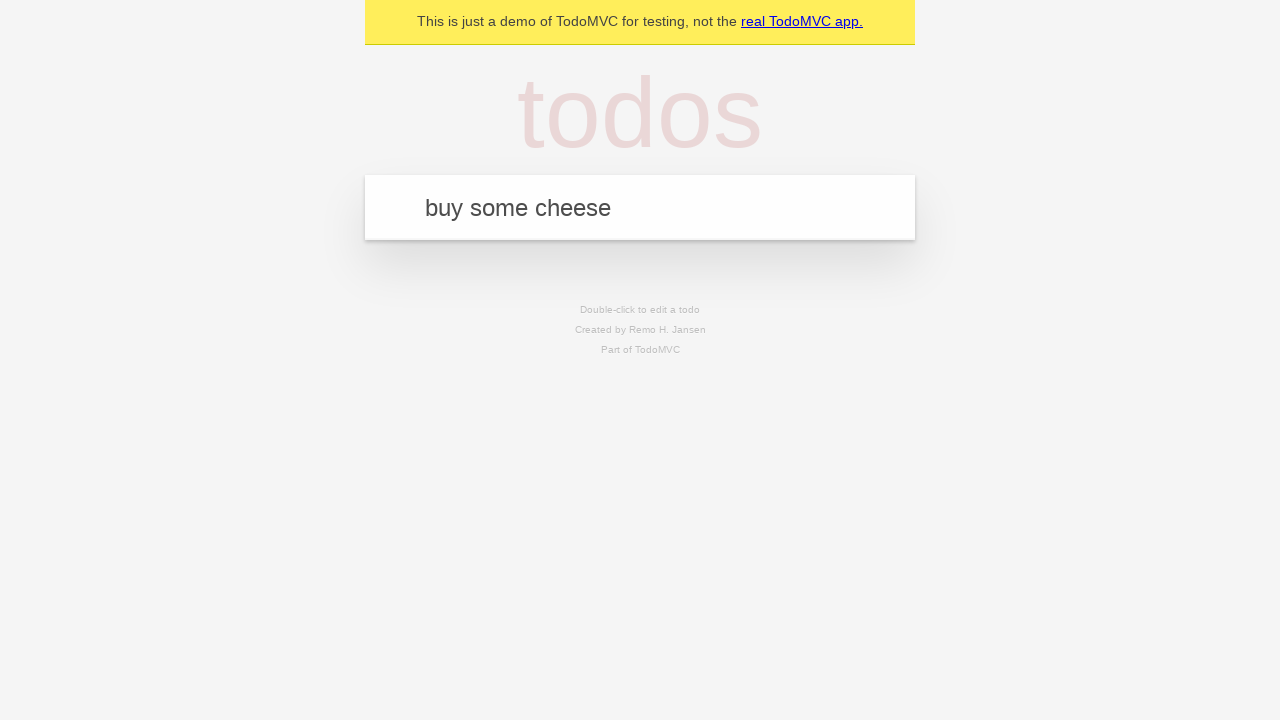

Pressed Enter to create todo 'buy some cheese' on internal:attr=[placeholder="What needs to be done?"i]
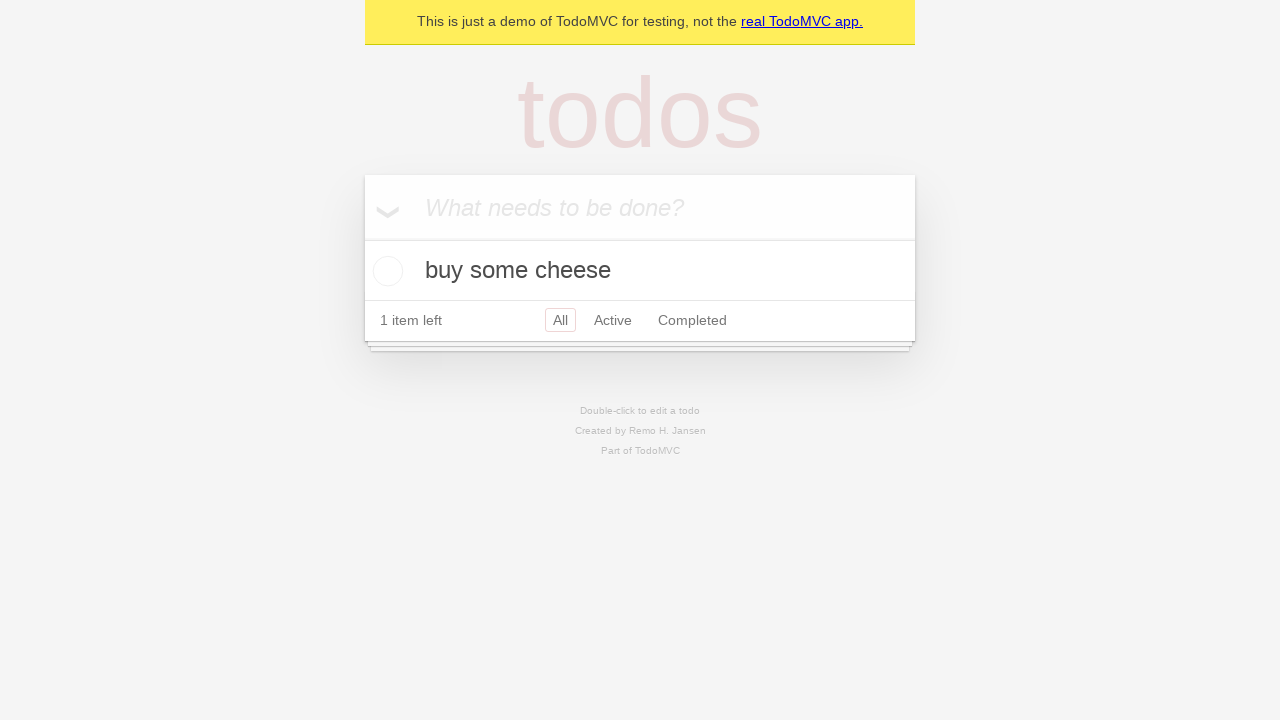

Filled todo input with 'feed the cat' on internal:attr=[placeholder="What needs to be done?"i]
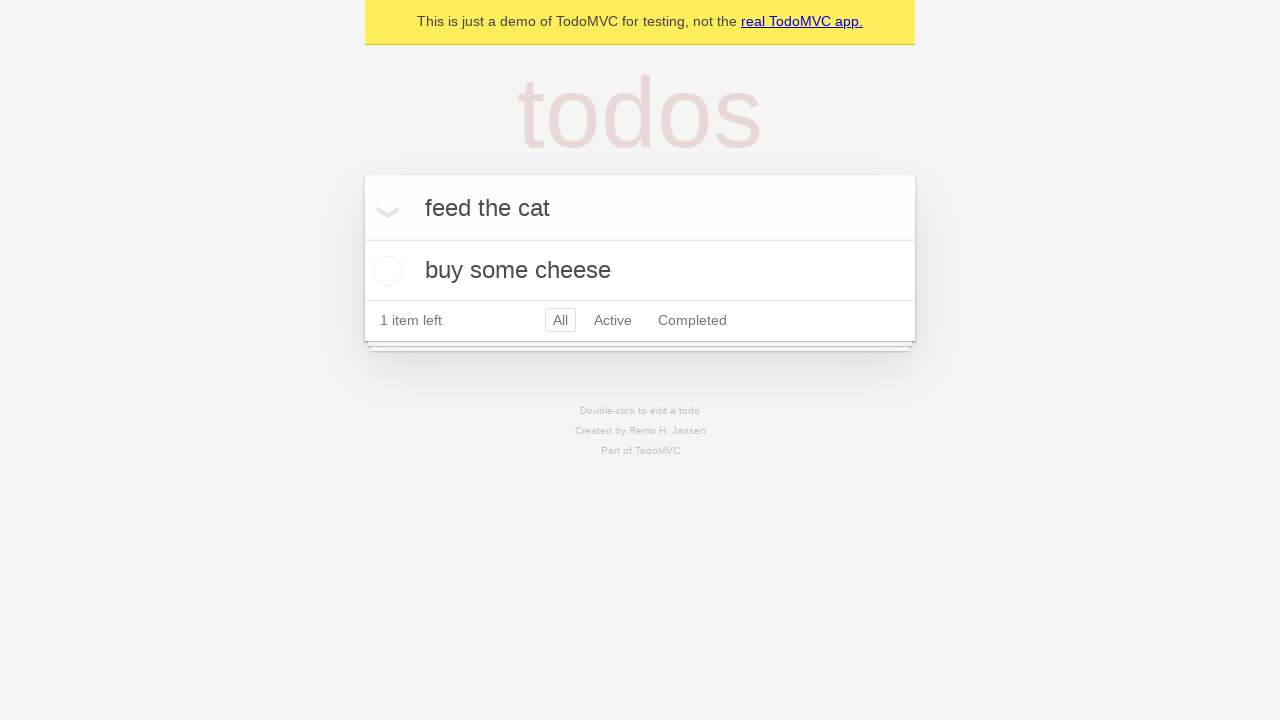

Pressed Enter to create todo 'feed the cat' on internal:attr=[placeholder="What needs to be done?"i]
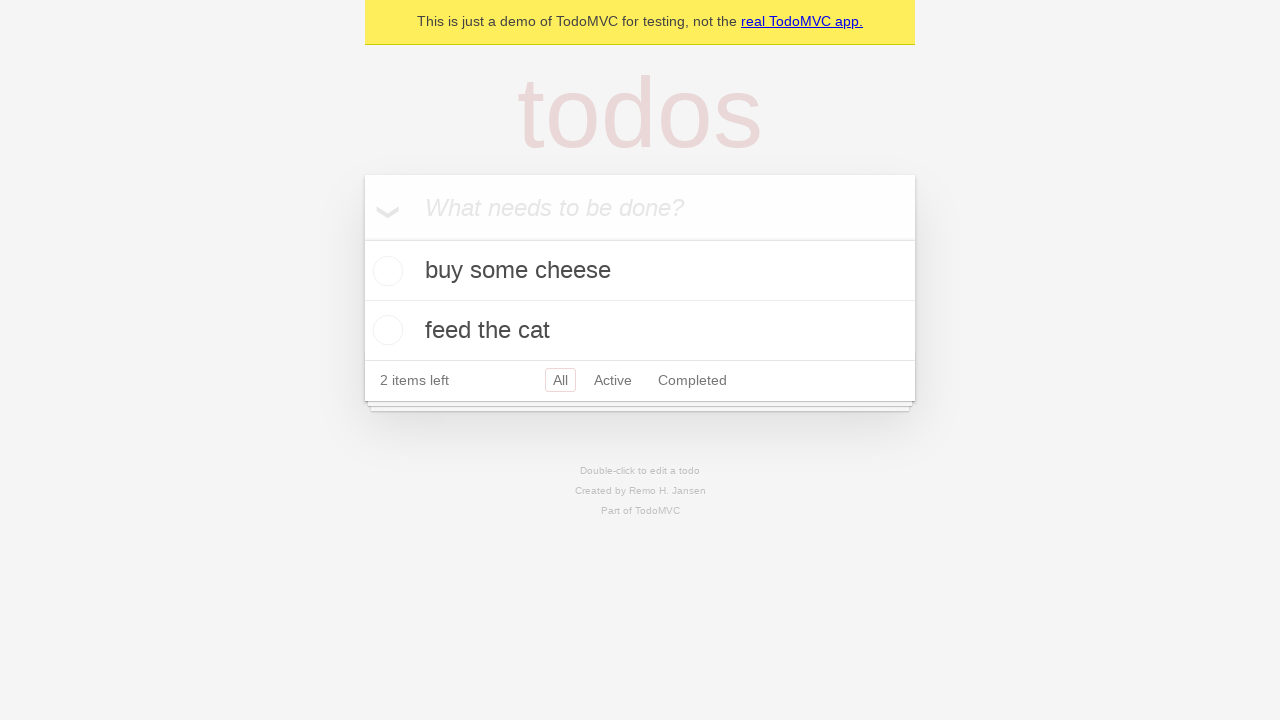

Filled todo input with 'book a doctors appointment' on internal:attr=[placeholder="What needs to be done?"i]
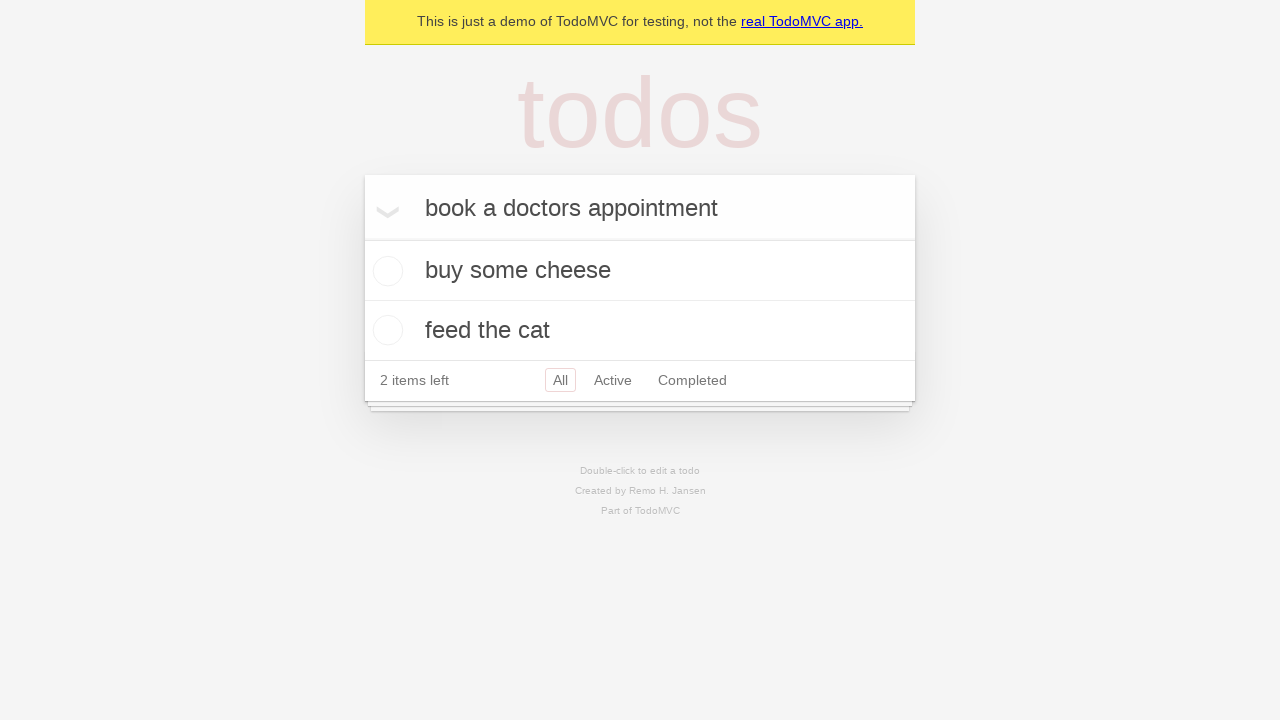

Pressed Enter to create todo 'book a doctors appointment' on internal:attr=[placeholder="What needs to be done?"i]
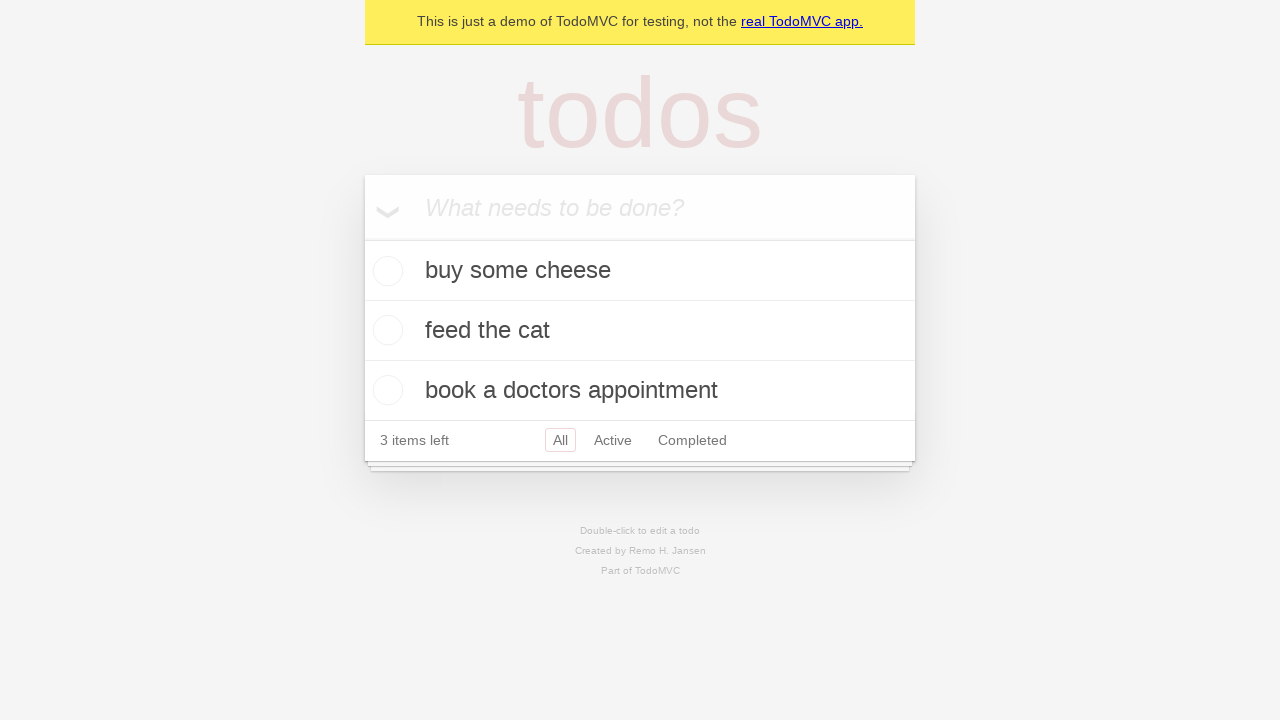

Checked the second todo item as completed at (385, 330) on internal:testid=[data-testid="todo-item"s] >> nth=1 >> internal:role=checkbox
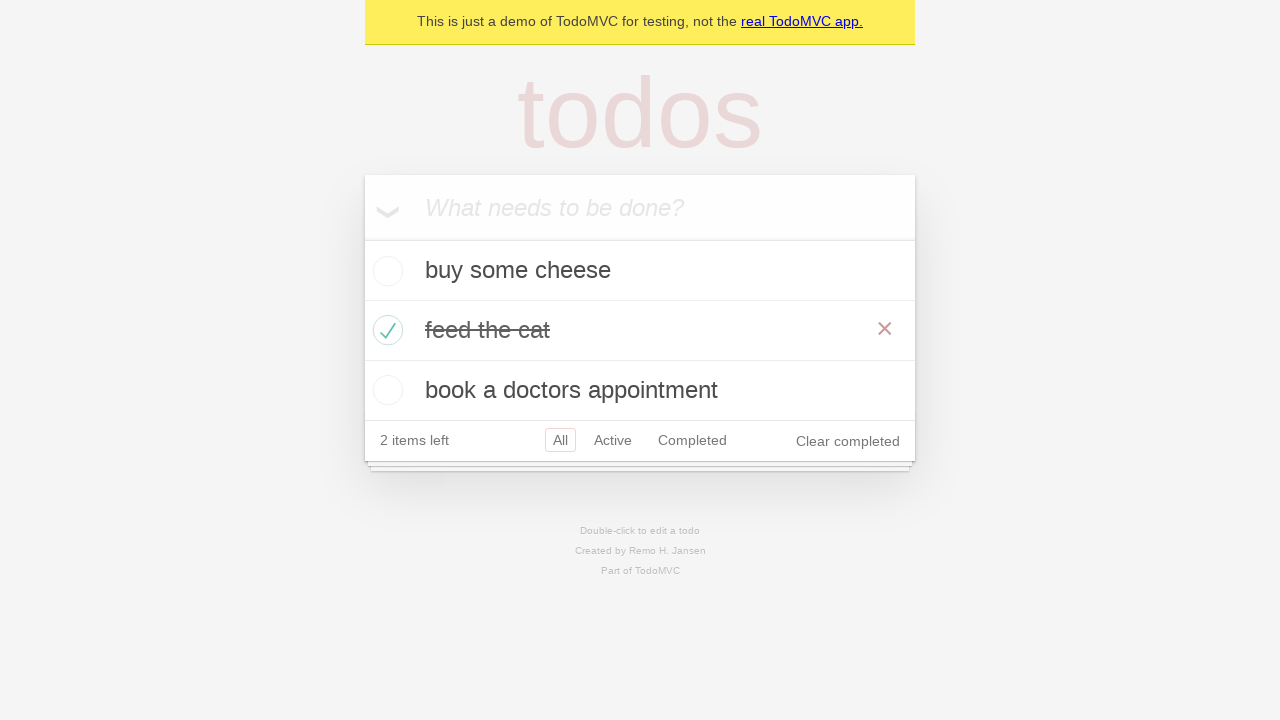

Clicked Active filter to display active todos at (613, 440) on internal:role=link[name="Active"i]
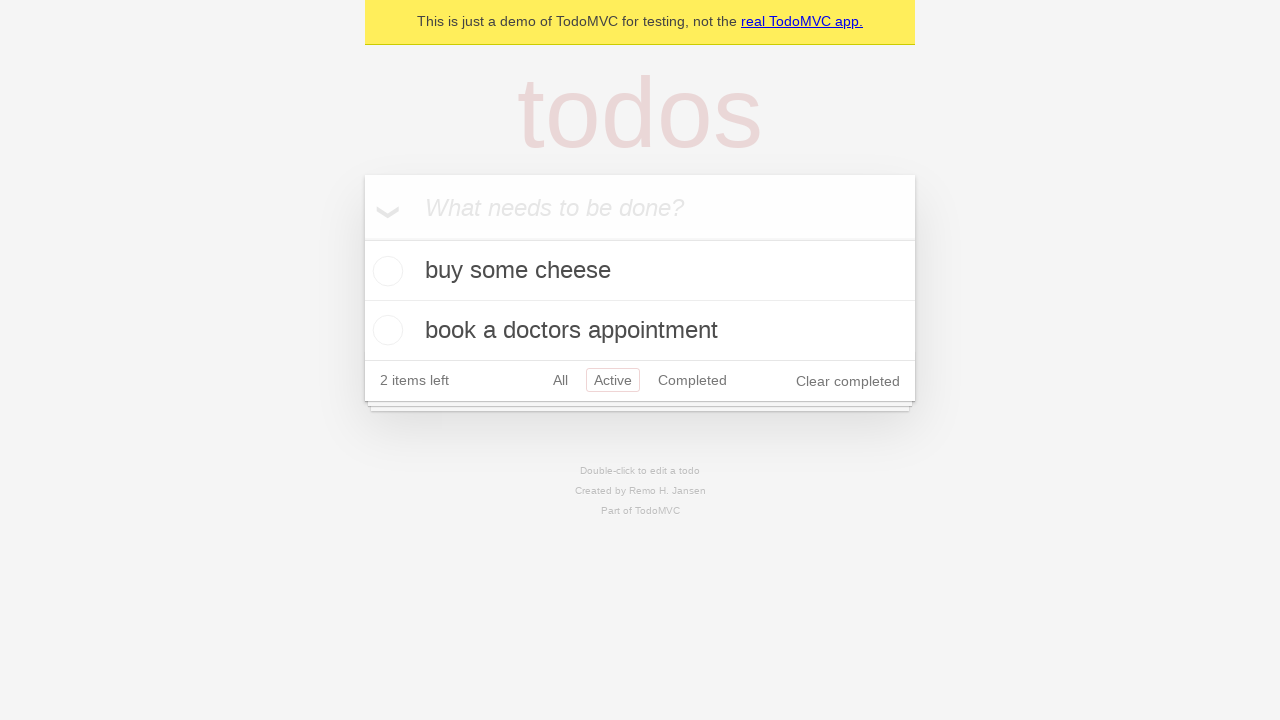

Clicked Completed filter to display completed todos at (692, 380) on internal:role=link[name="Completed"i]
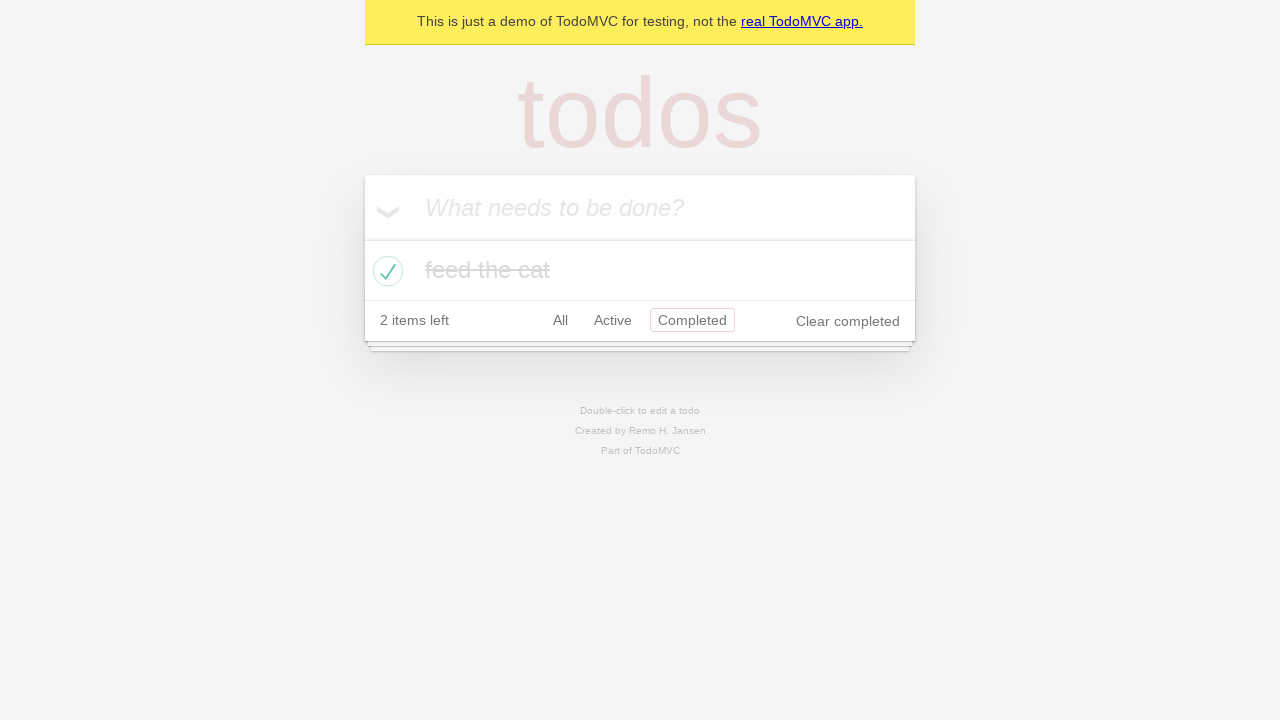

Clicked All filter to display all todos at (560, 320) on internal:role=link[name="All"i]
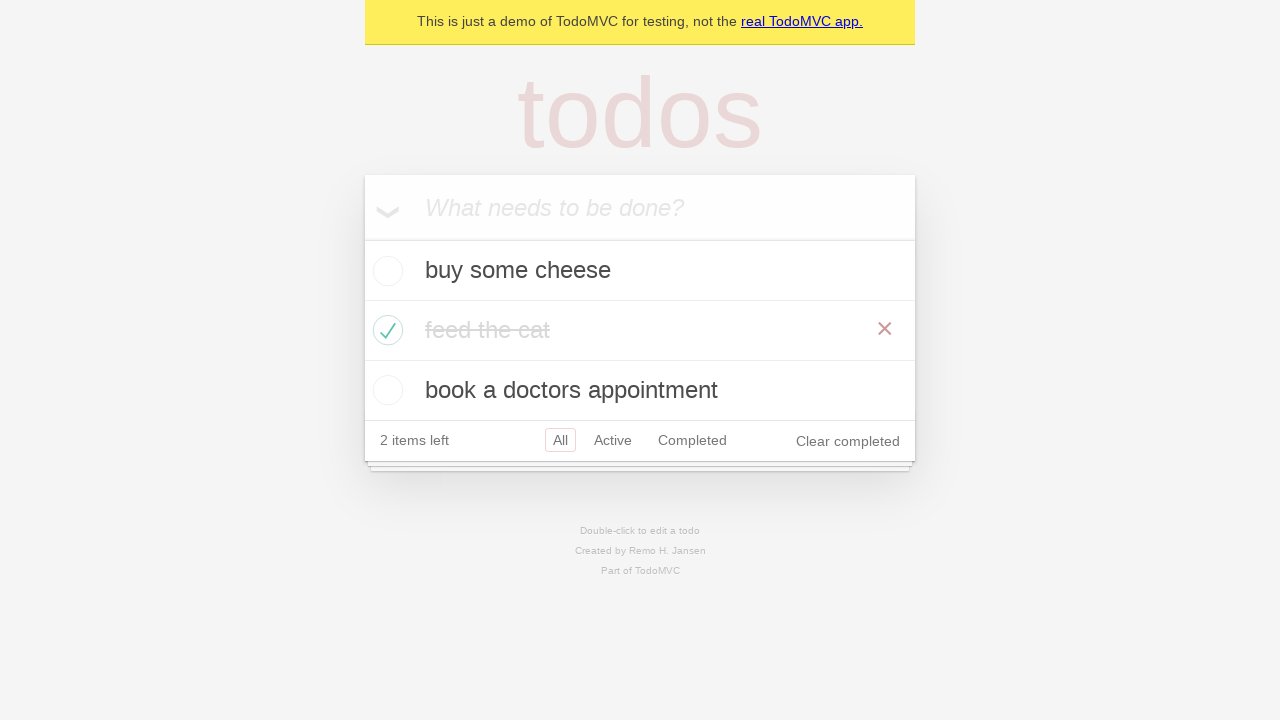

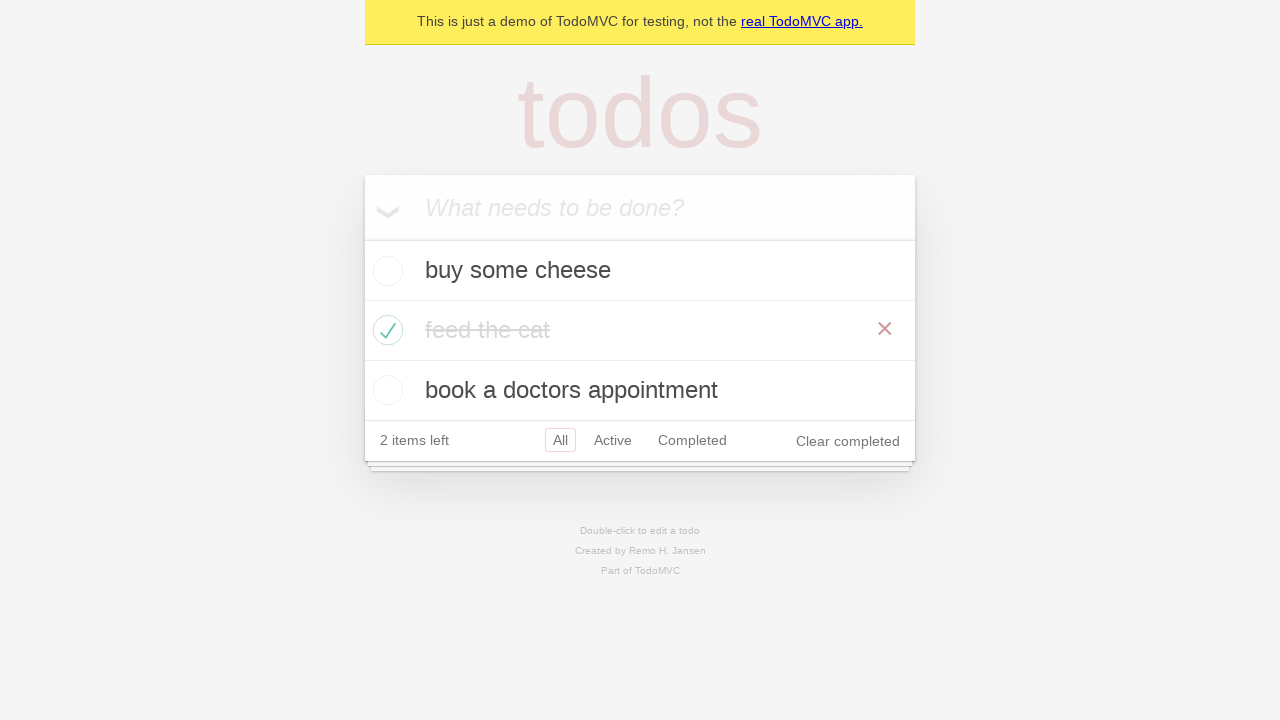